Tests the jQuery UI resizable widget by switching to an iframe and performing a drag action to resize an element

Starting URL: https://jqueryui.com/resizable/

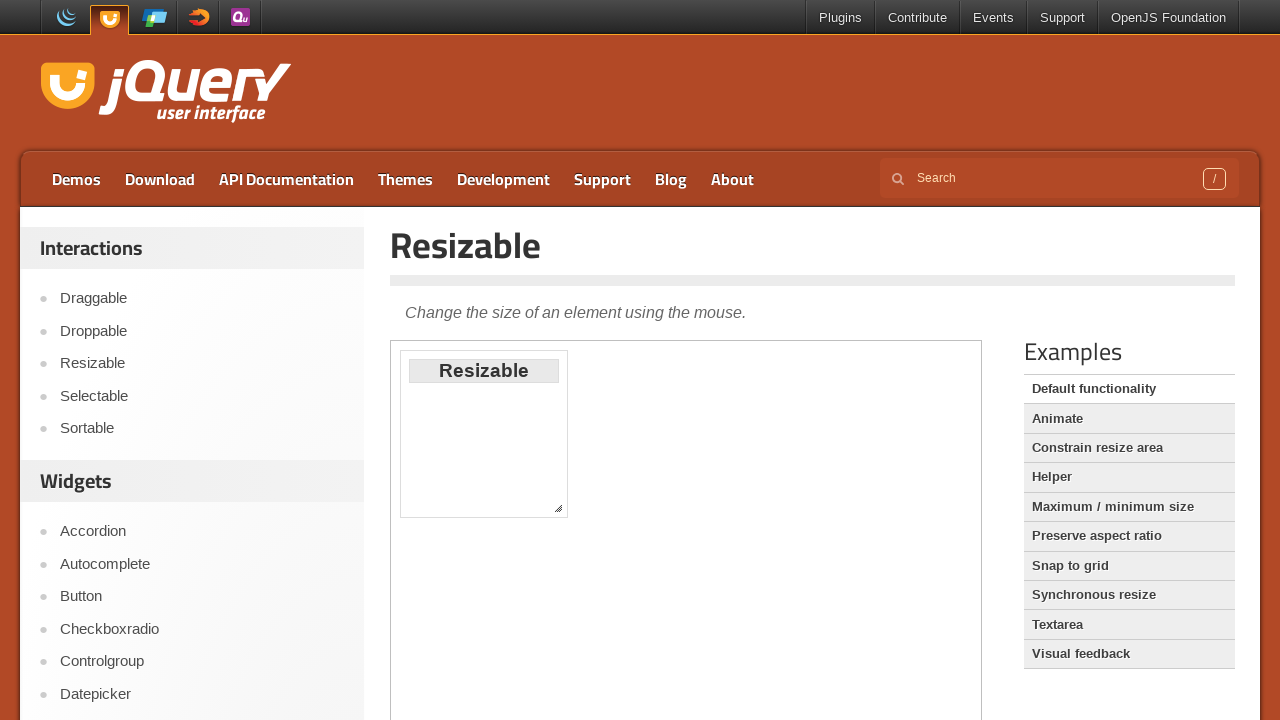

Navigated to jQuery UI resizable demo page
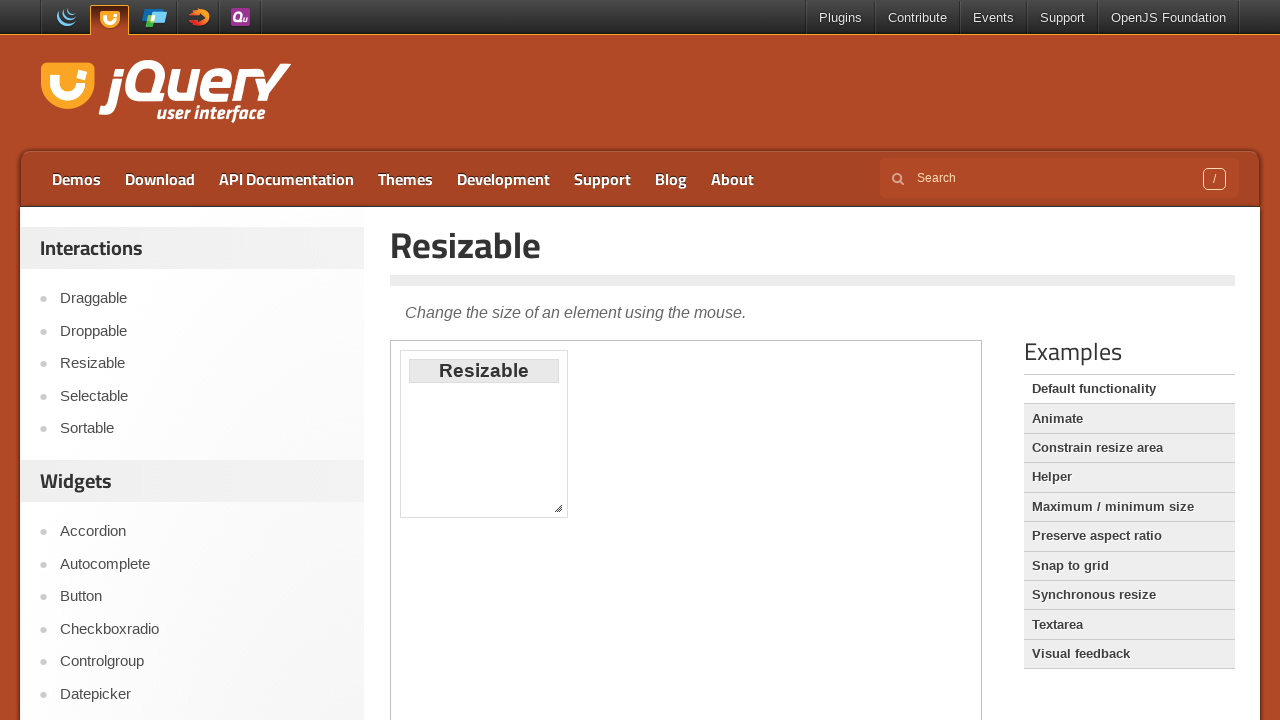

Located the iframe containing the resizable widget
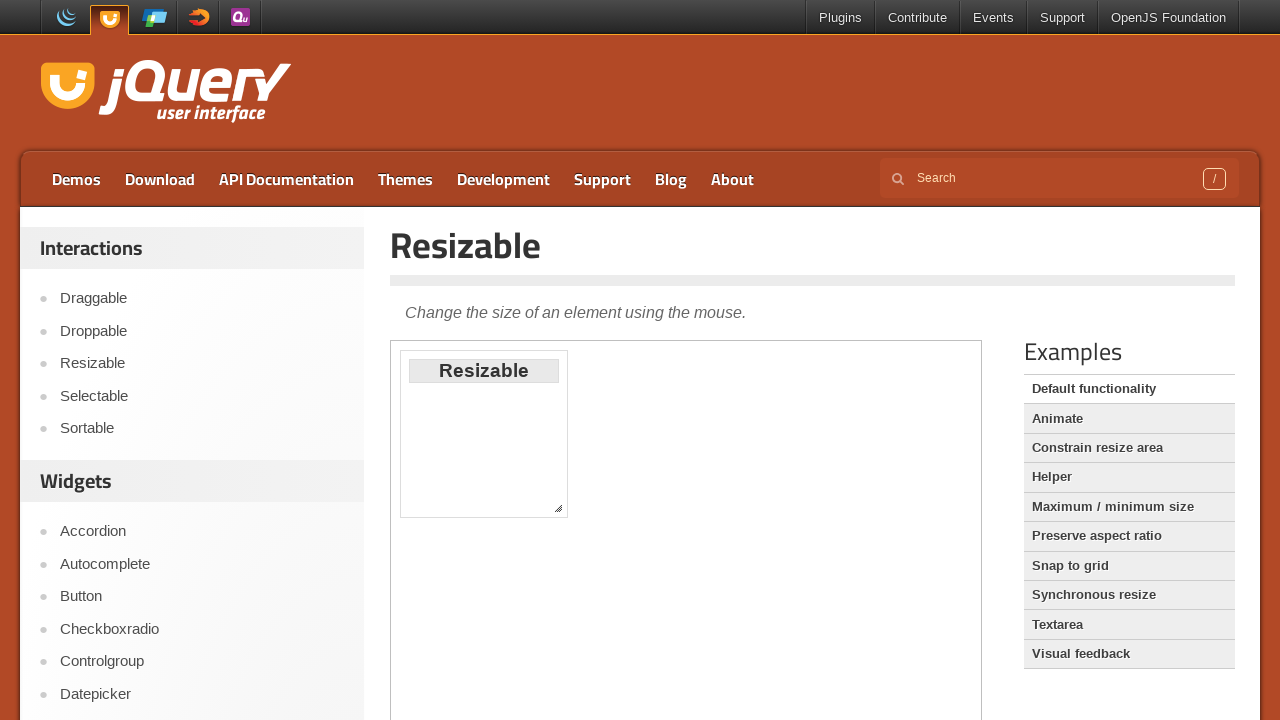

Located the resize handle at the southeast corner
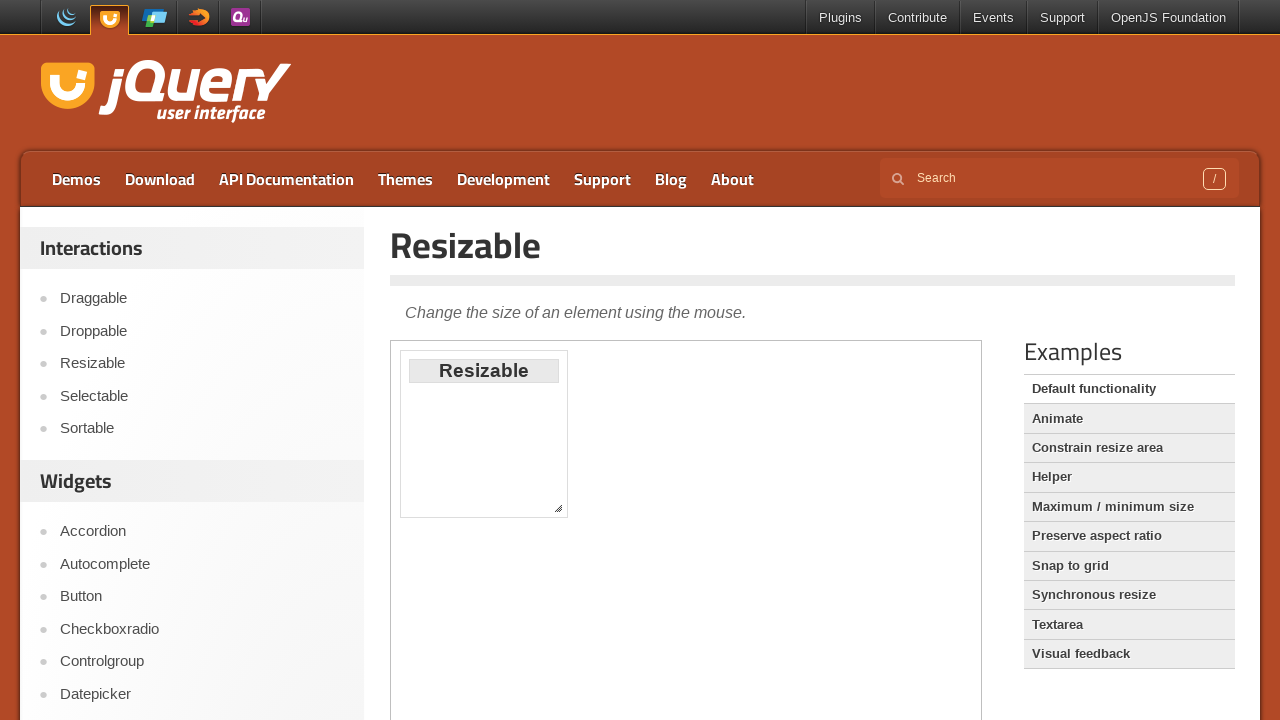

Dragged the resize handle to expand the resizable element at (590, 550)
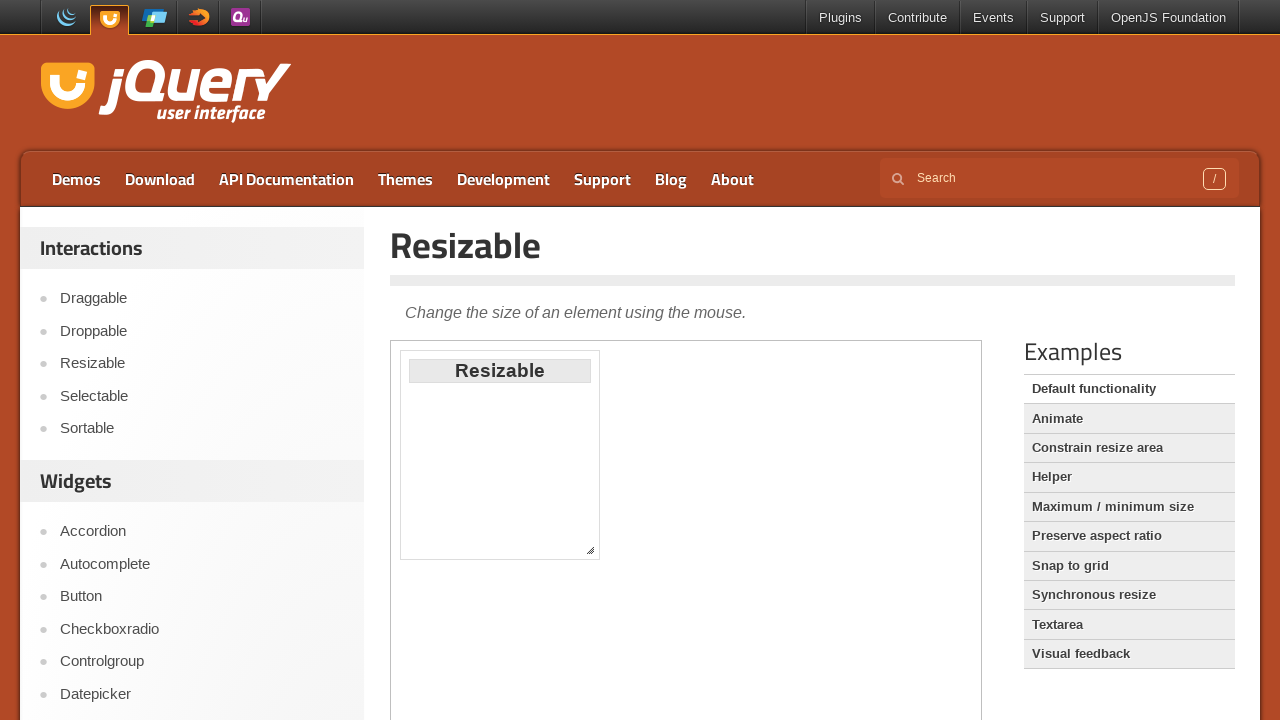

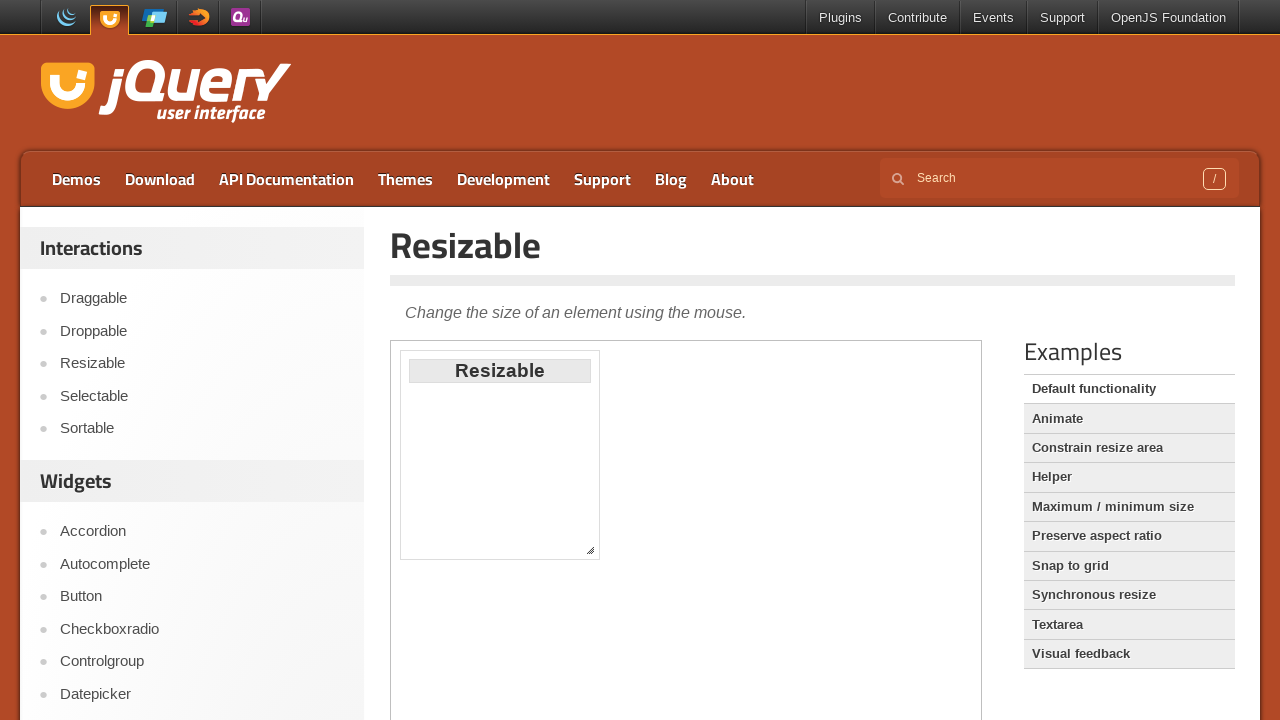